Tests unmarking items as complete by checking then unchecking a todo item

Starting URL: https://demo.playwright.dev/todomvc

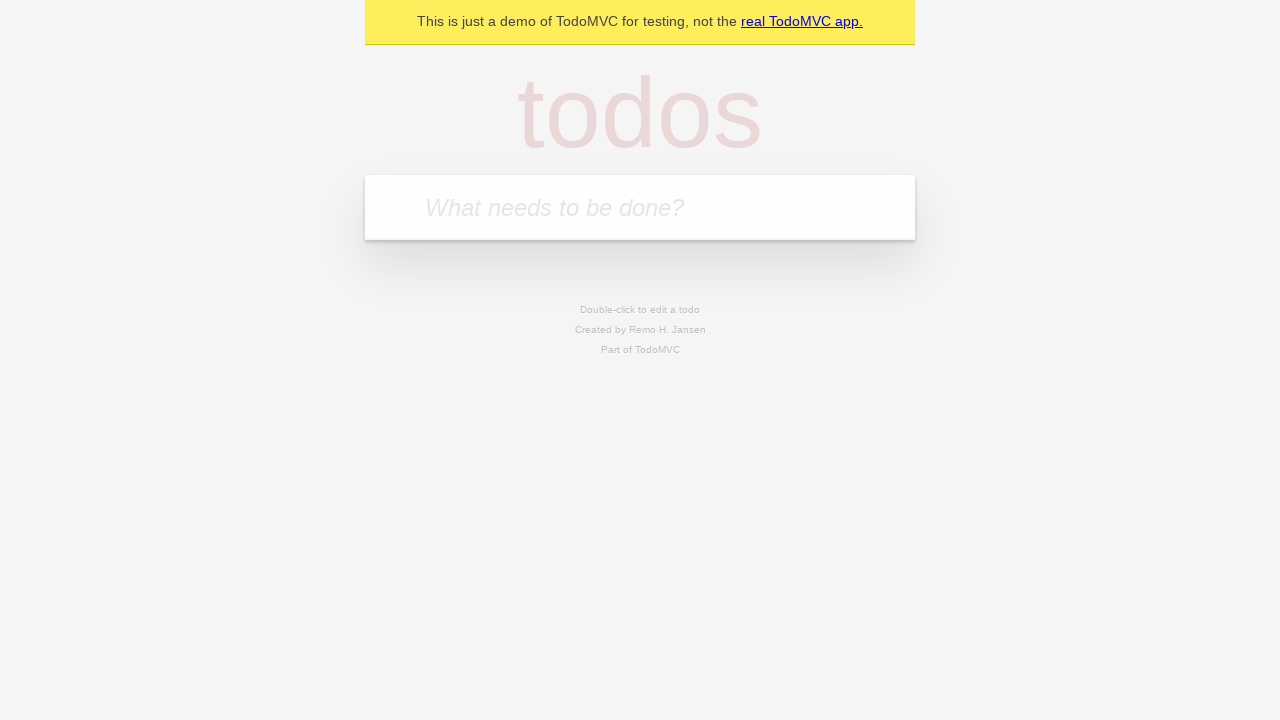

Filled todo input with 'buy some cheese' on internal:attr=[placeholder="What needs to be done?"i]
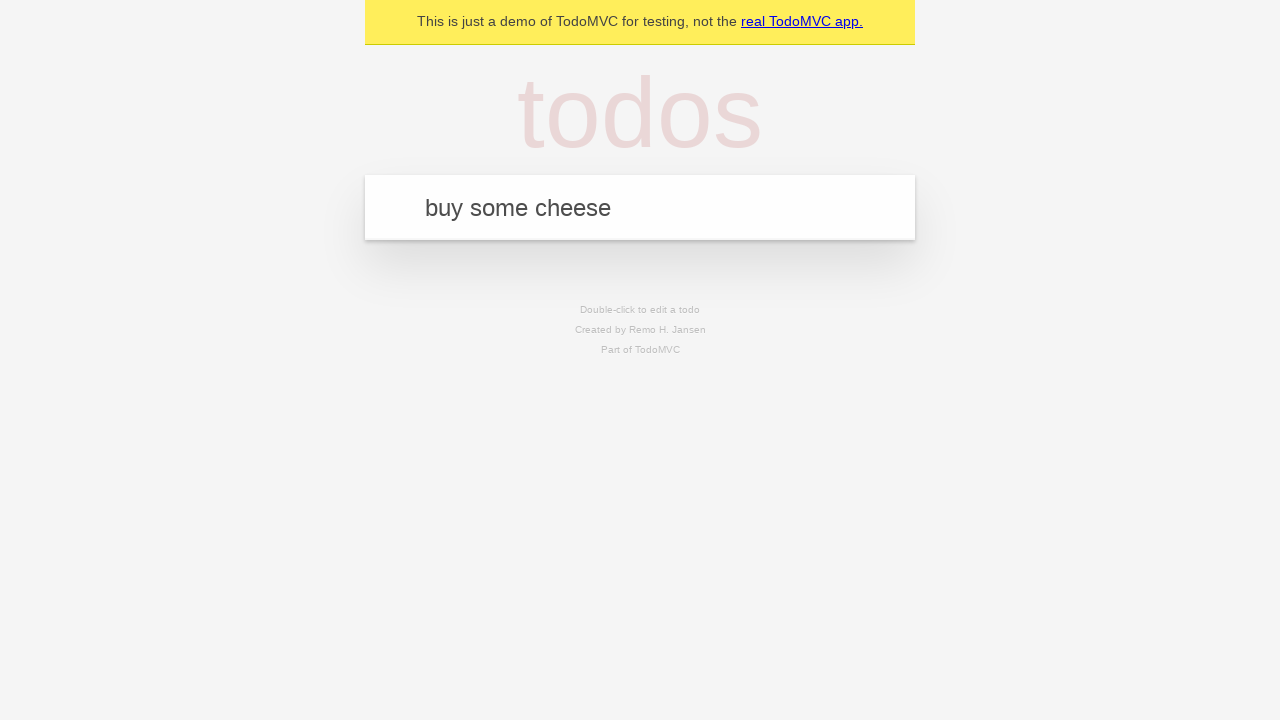

Pressed Enter to create first todo item on internal:attr=[placeholder="What needs to be done?"i]
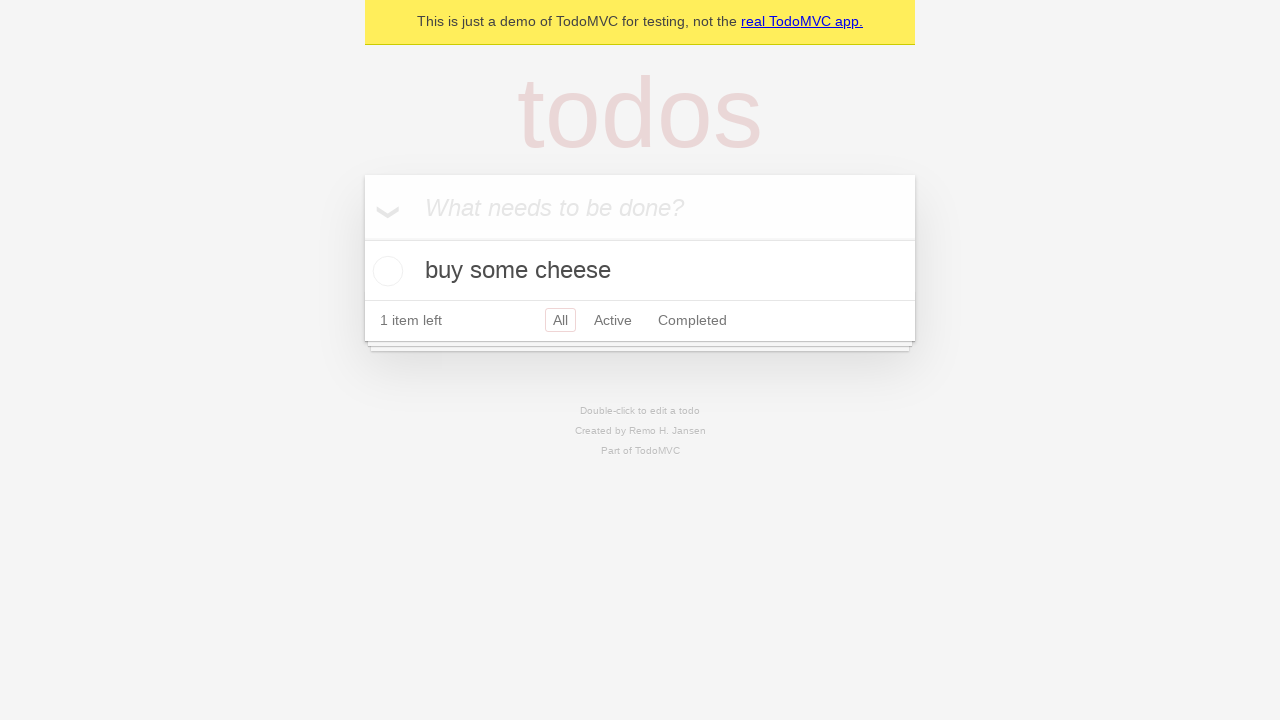

Filled todo input with 'feed the cat' on internal:attr=[placeholder="What needs to be done?"i]
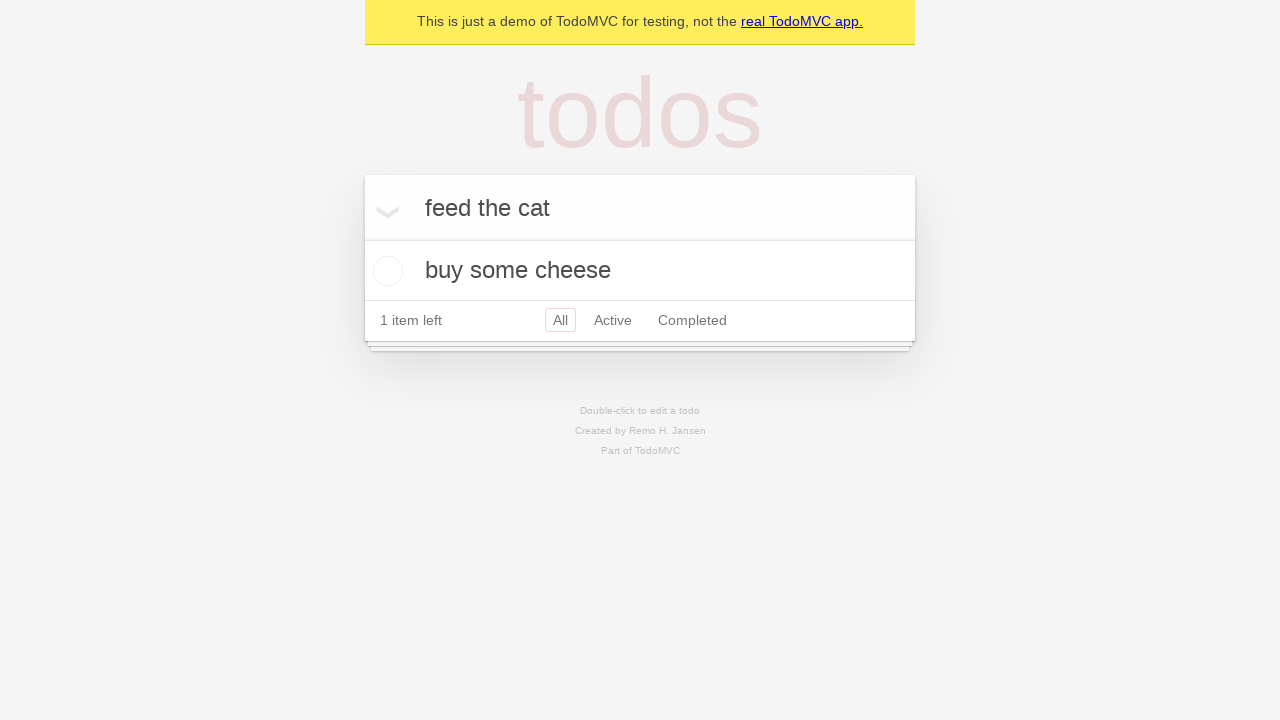

Pressed Enter to create second todo item on internal:attr=[placeholder="What needs to be done?"i]
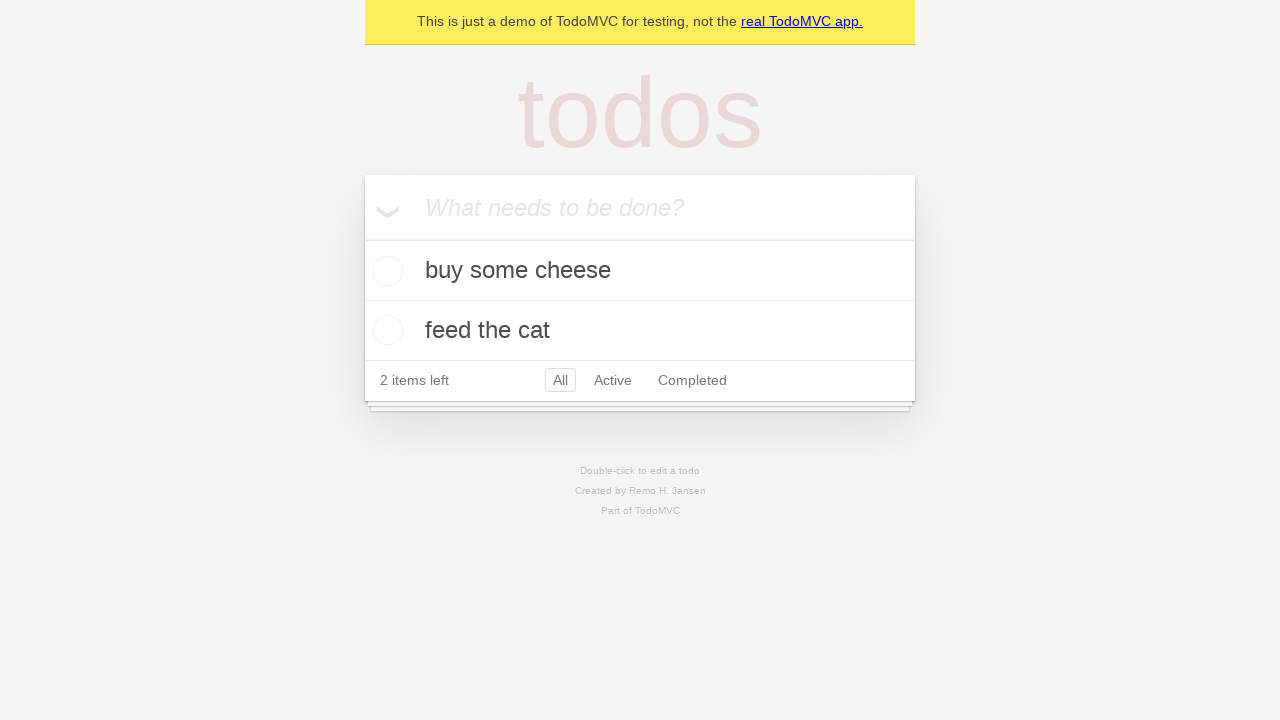

Checked the first todo item to mark it as complete at (385, 271) on internal:testid=[data-testid="todo-item"s] >> nth=0 >> internal:role=checkbox
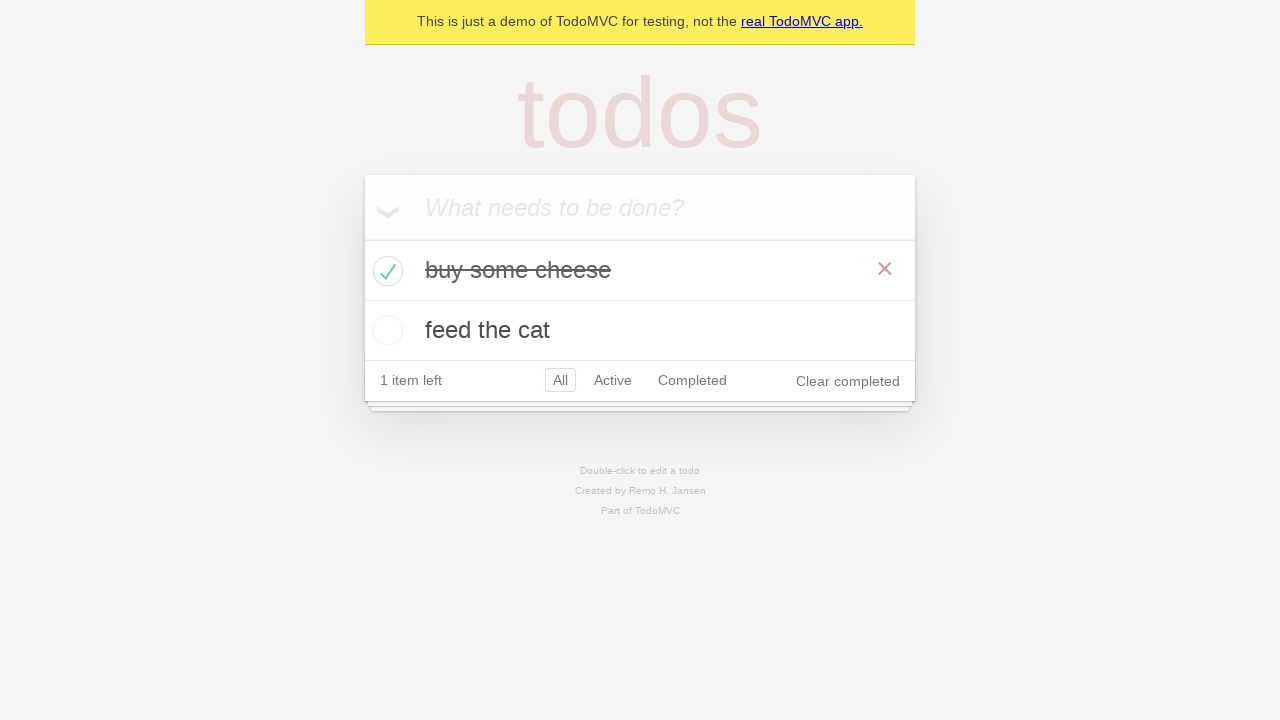

Unchecked the first todo item to mark it as incomplete at (385, 271) on internal:testid=[data-testid="todo-item"s] >> nth=0 >> internal:role=checkbox
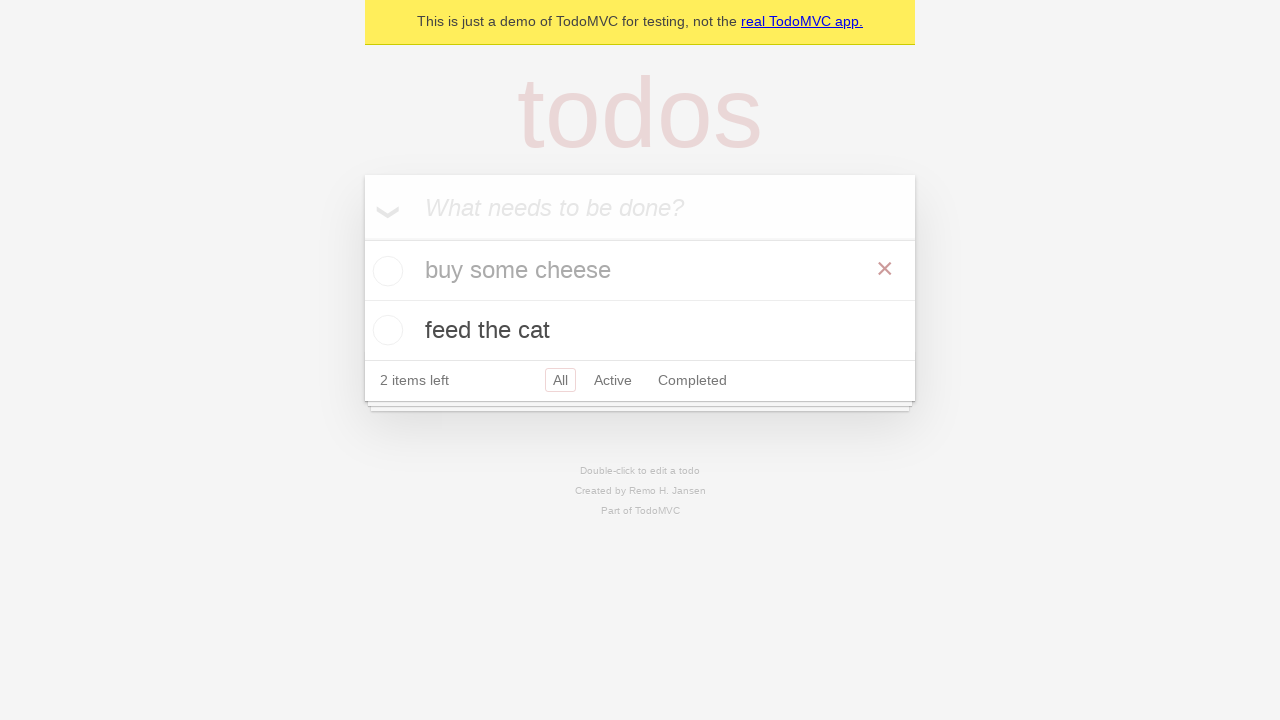

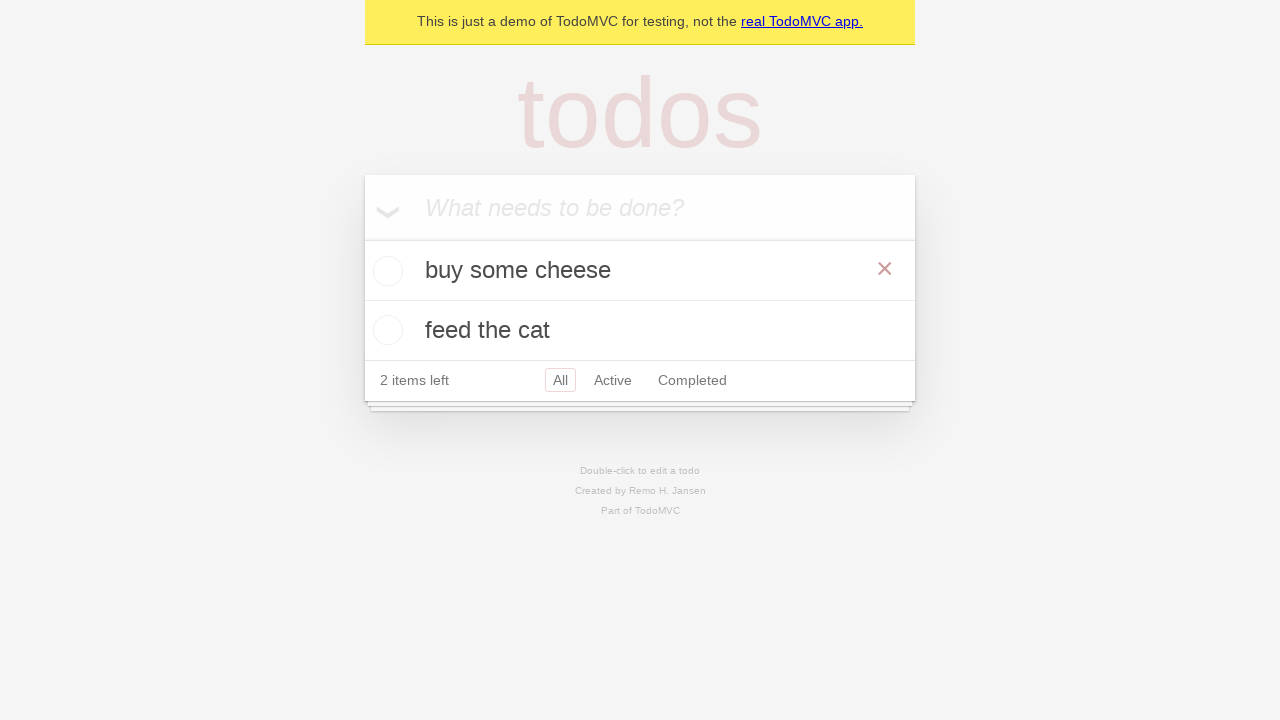